Tests navigation from registration page to sign-in page by clicking the sign-in link

Starting URL: https://manage.izme.cloud

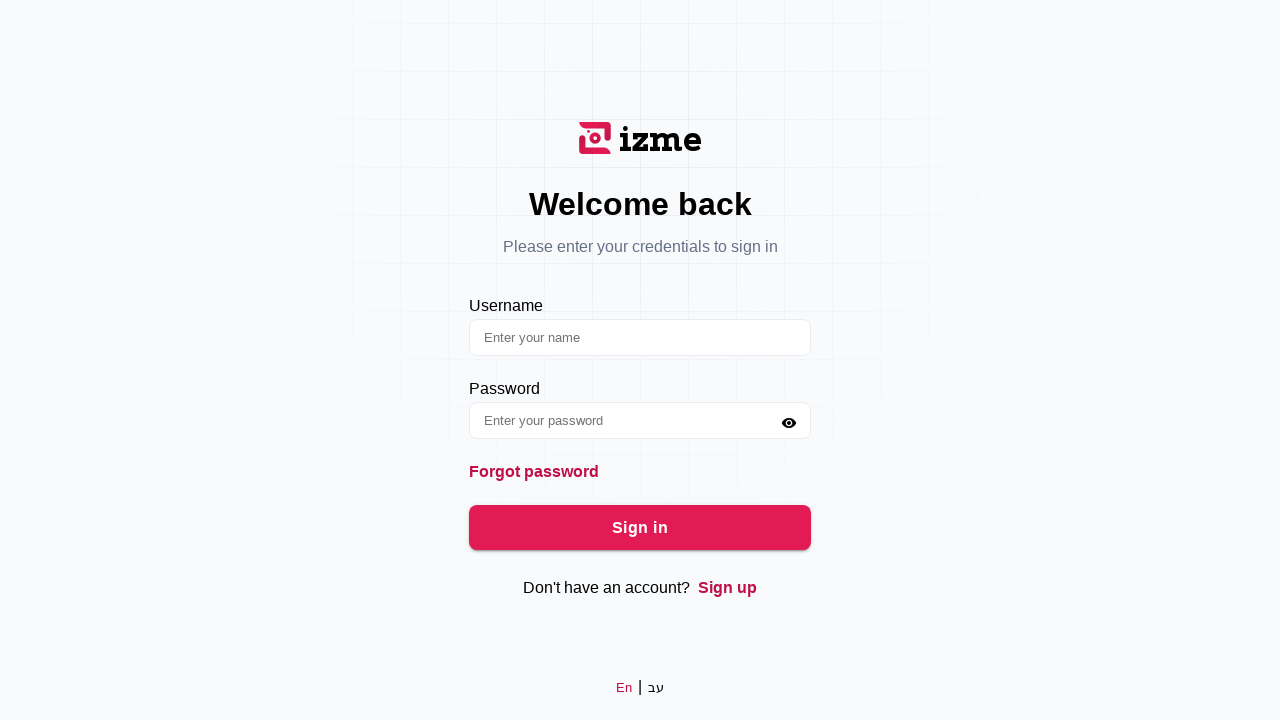

Clicked sign-up link at (728, 588) on xpath=//a[@href="/sign-up"]
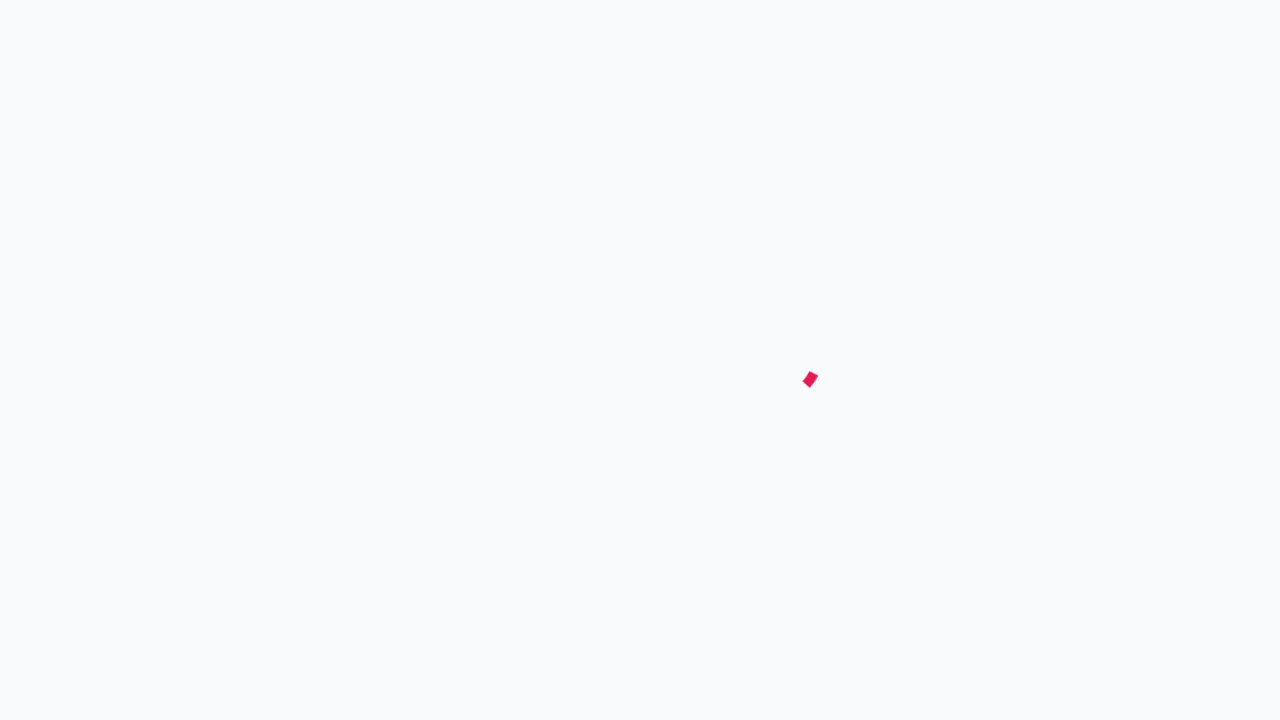

Clicked sign-in link to navigate from registration page to sign-in page at (685, 637) on xpath=//a[@href="/sign-in"]
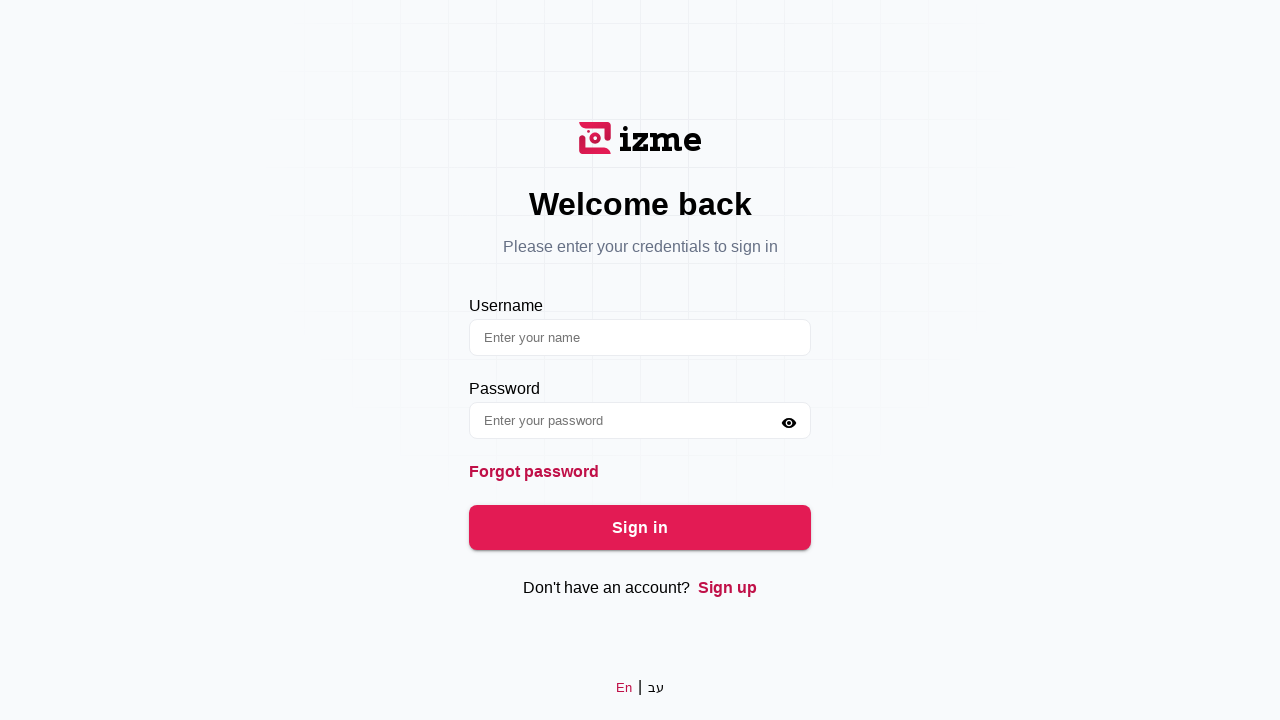

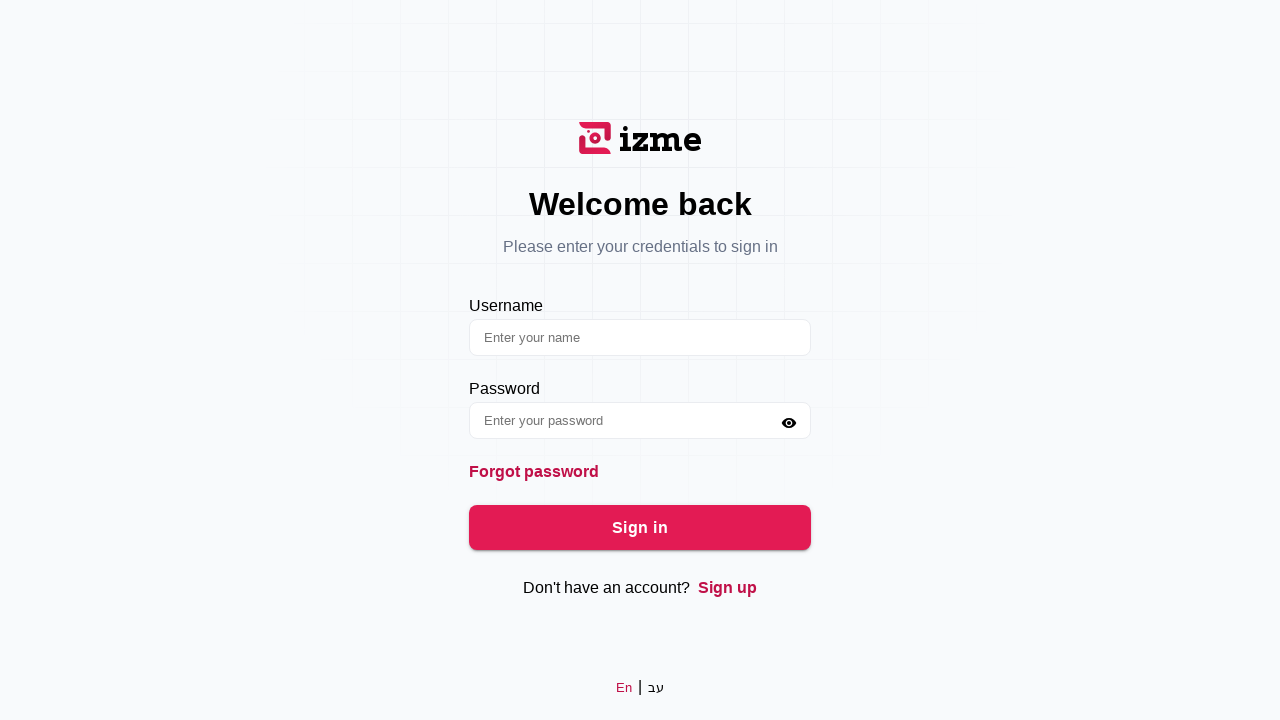